Tests pen pointer actions by simulating pointer move, down, move, and up events on a pointer area element

Starting URL: https://www.selenium.dev/selenium/web/pointerActionsPage.html

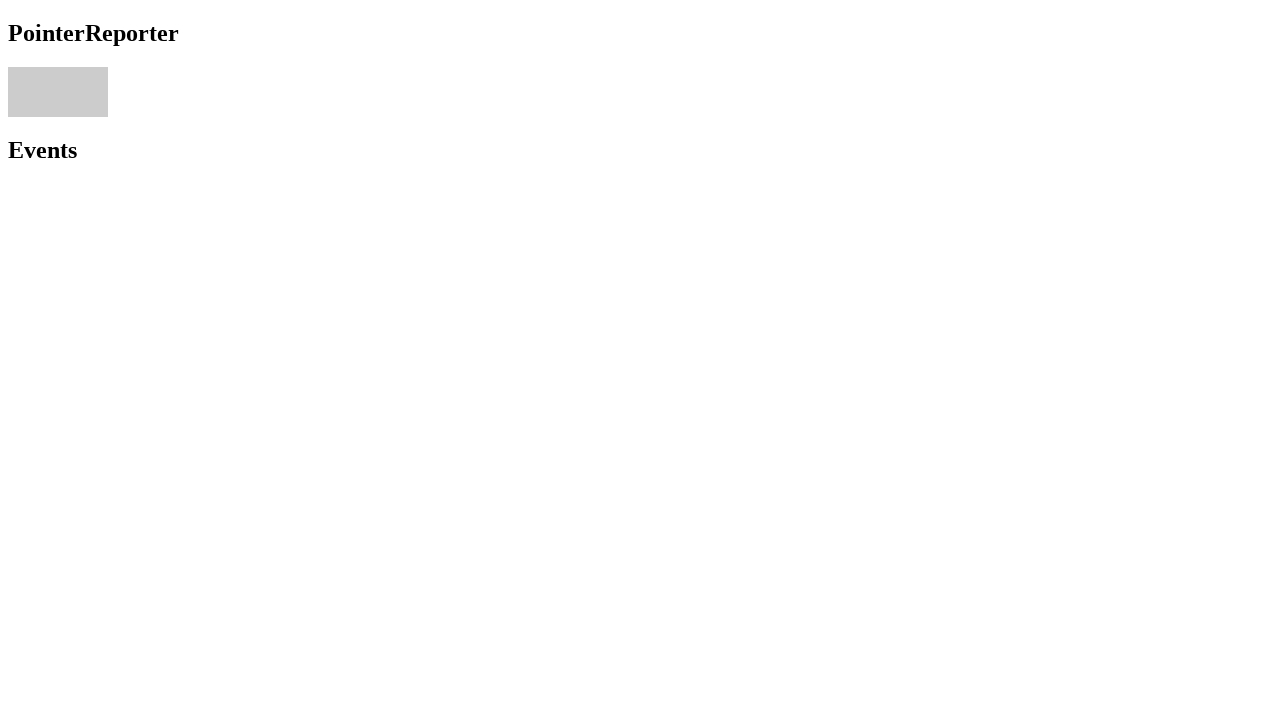

Located pointer area element
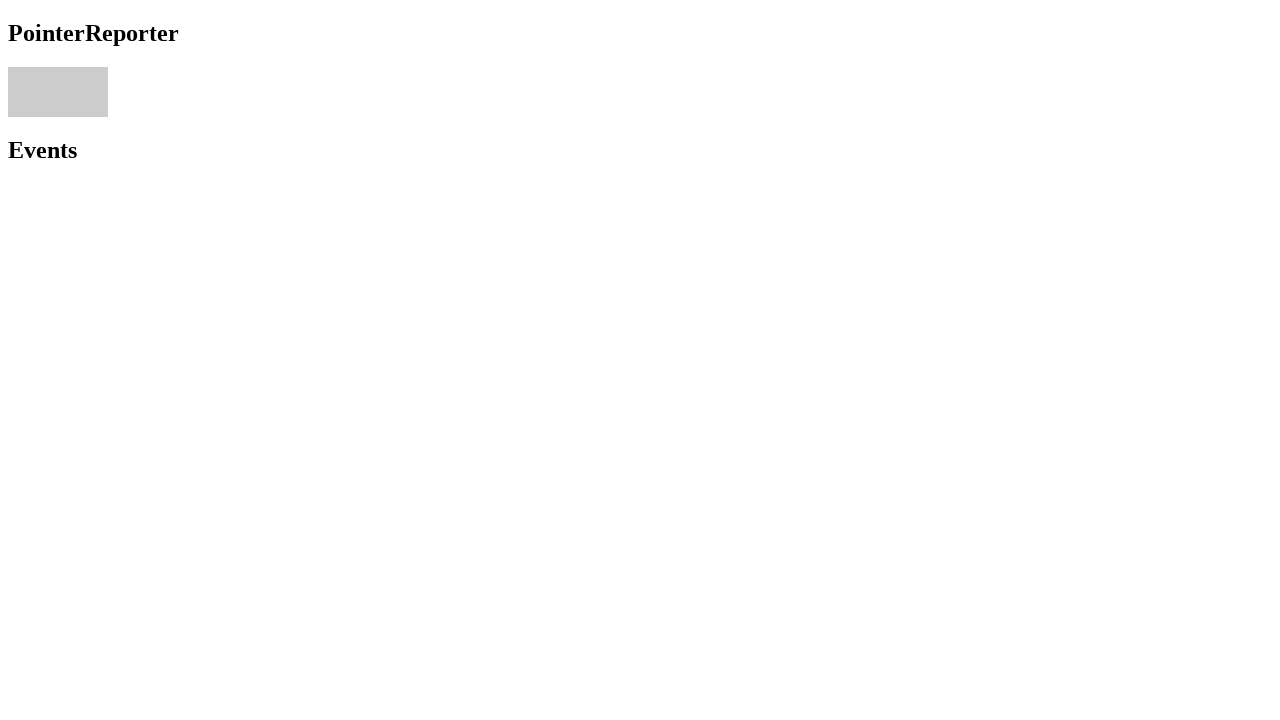

Retrieved bounding box of pointer area
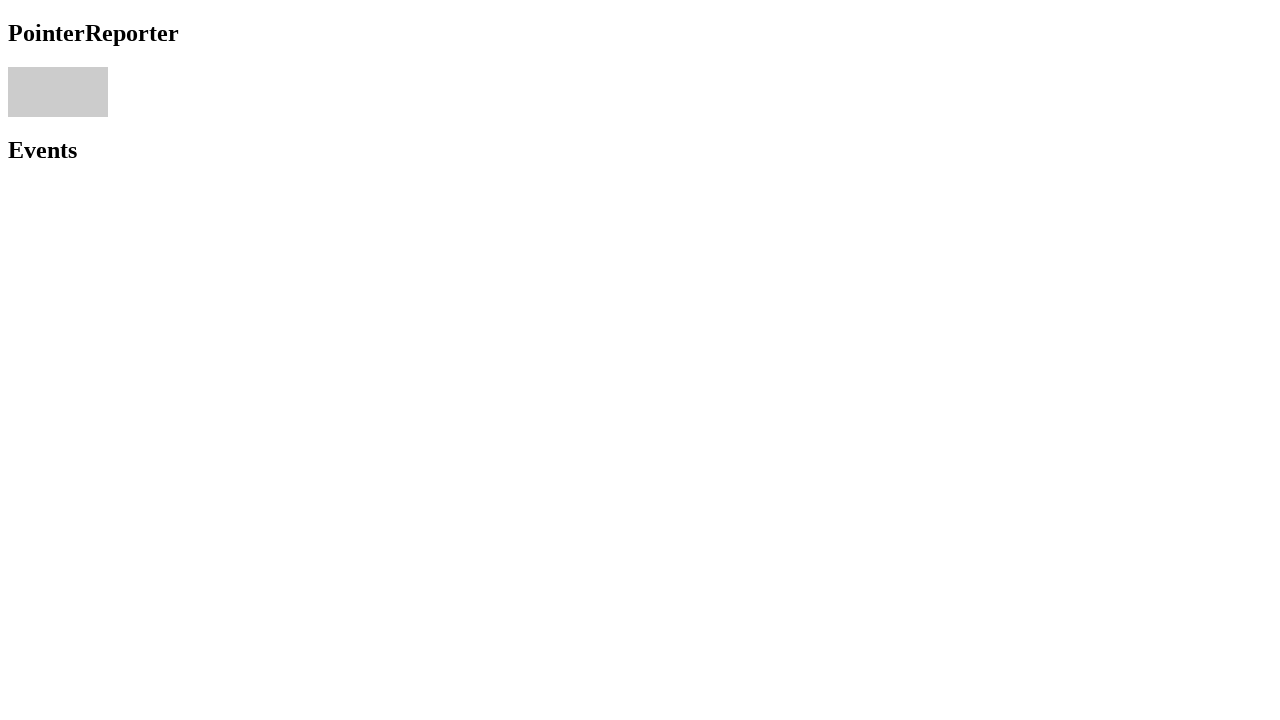

Calculated center coordinates of pointer area
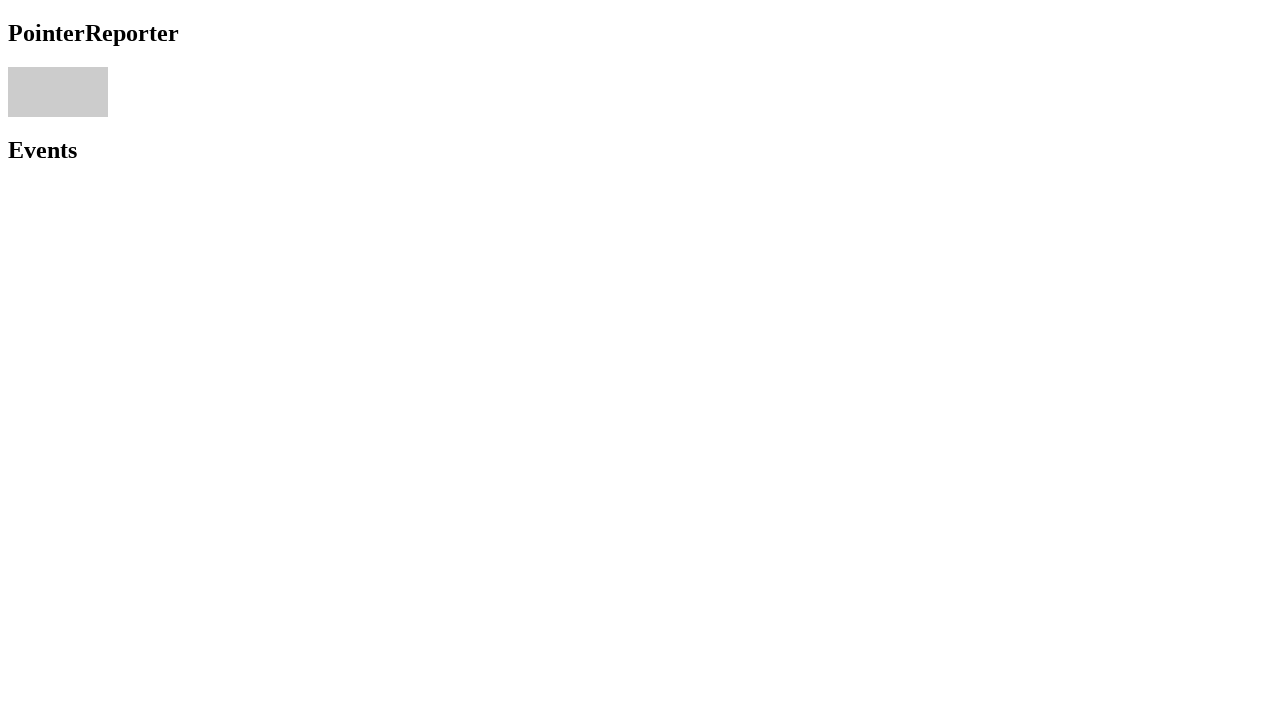

Moved pointer to center of pointer area at (58, 92)
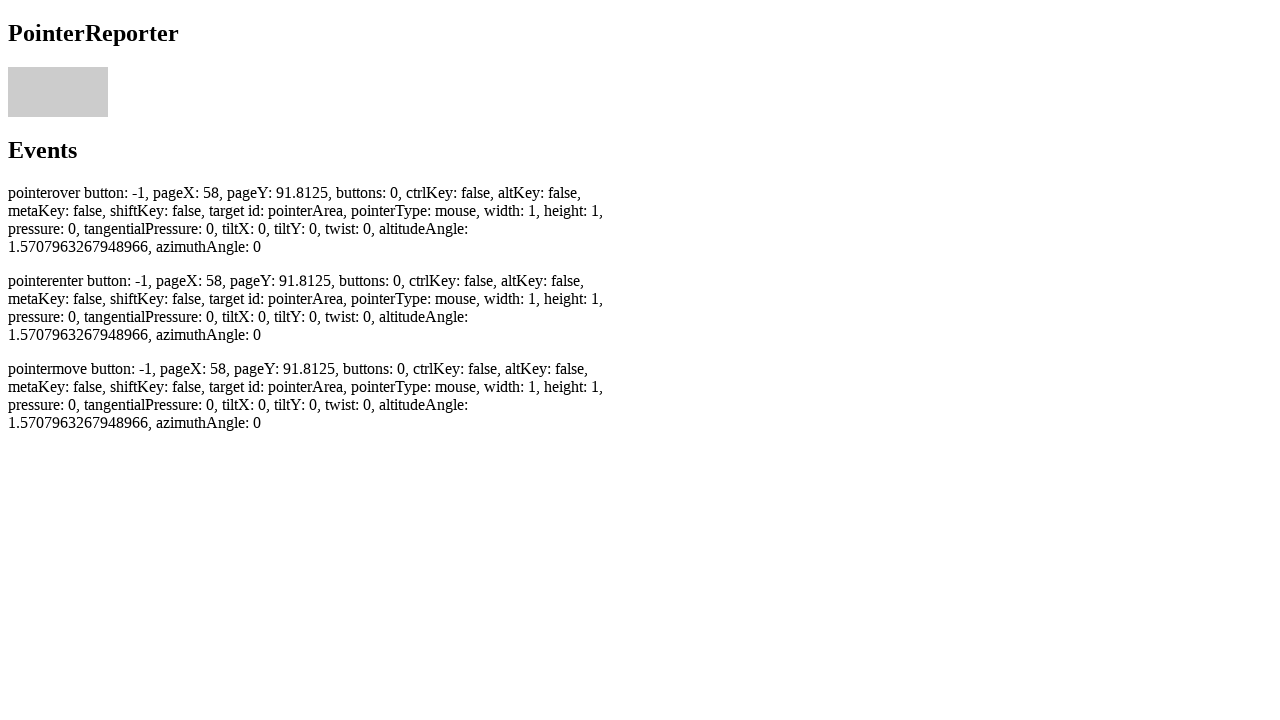

Pressed mouse button (pen pointer down) at (58, 92)
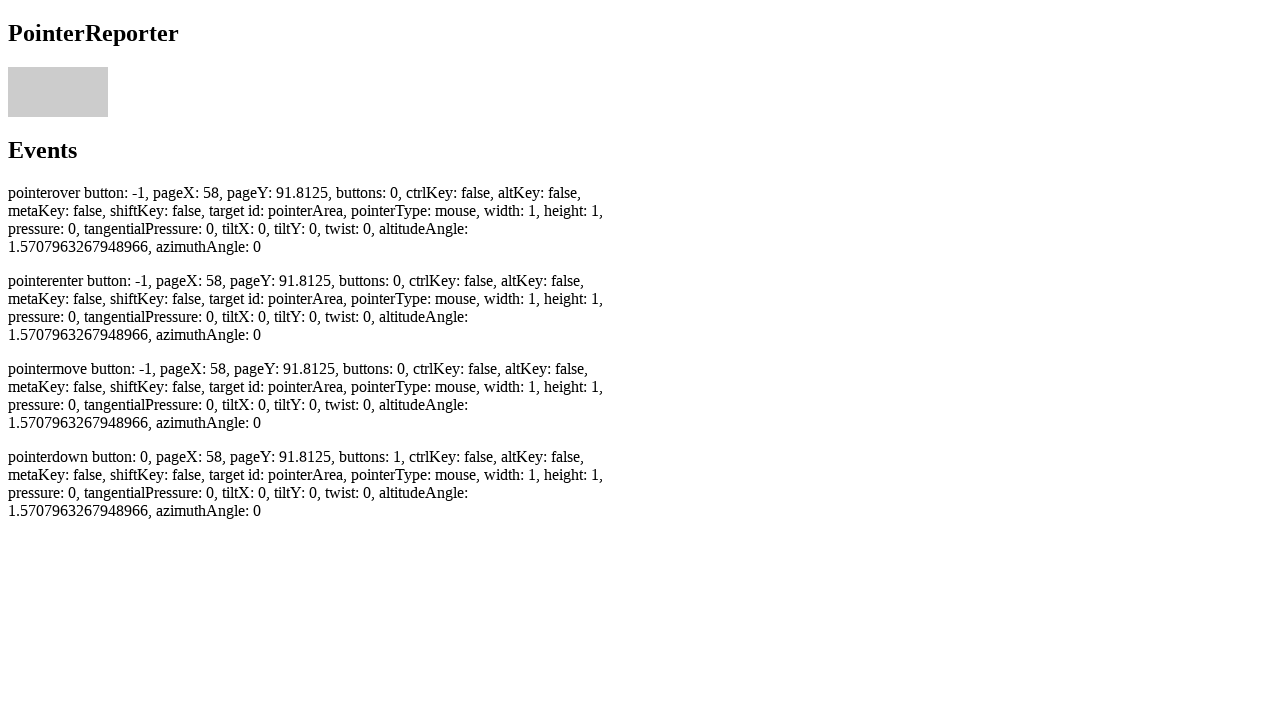

Moved pointer slightly while button pressed at (60, 94)
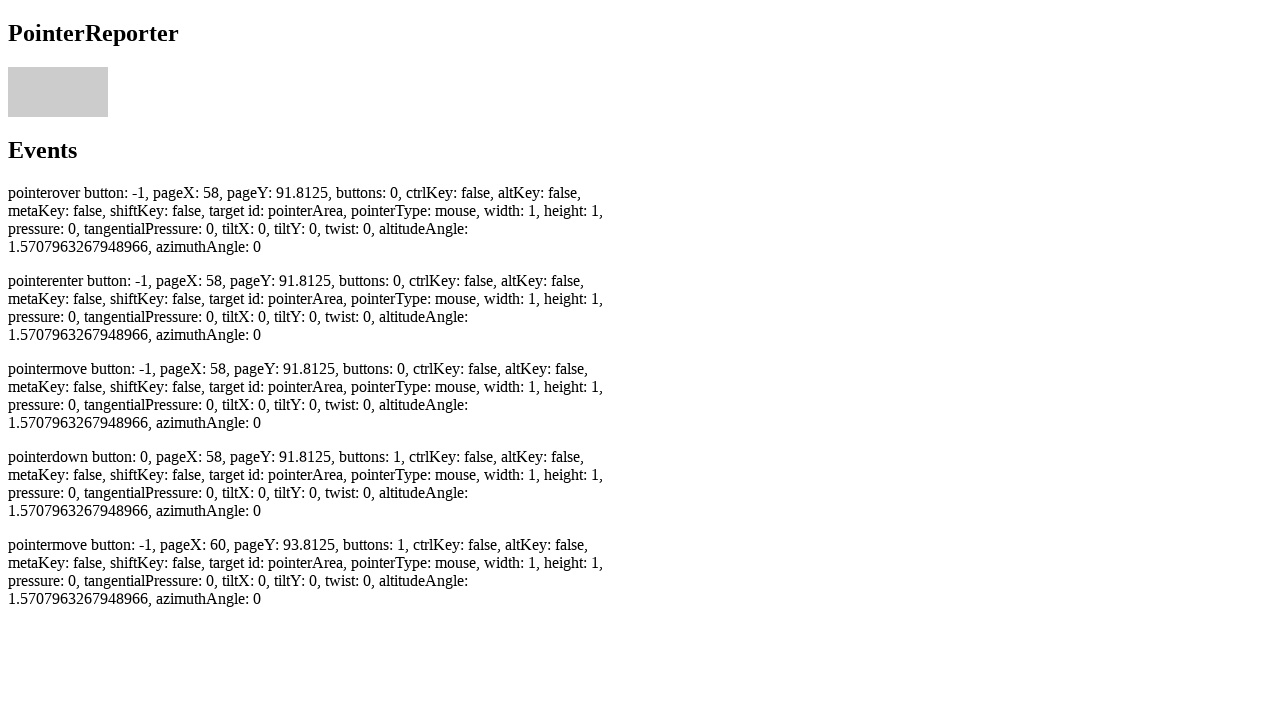

Released mouse button (pen pointer up) at (60, 94)
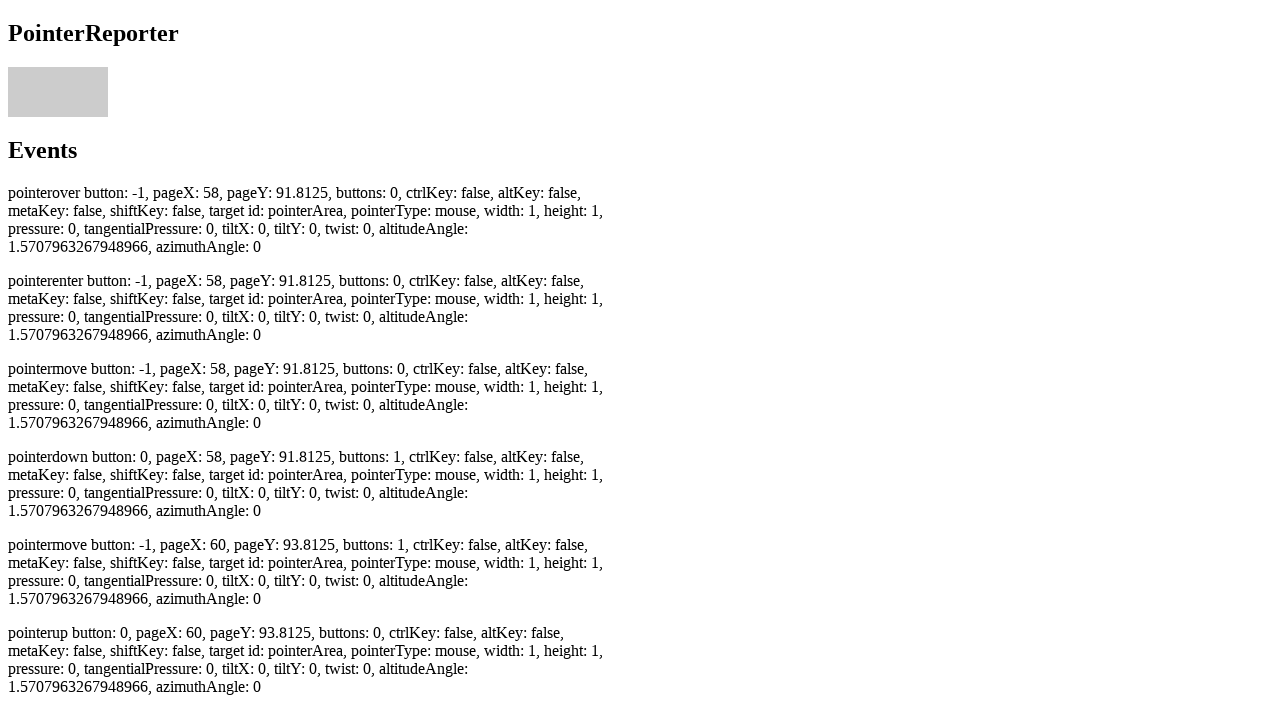

Pointermove event result became visible
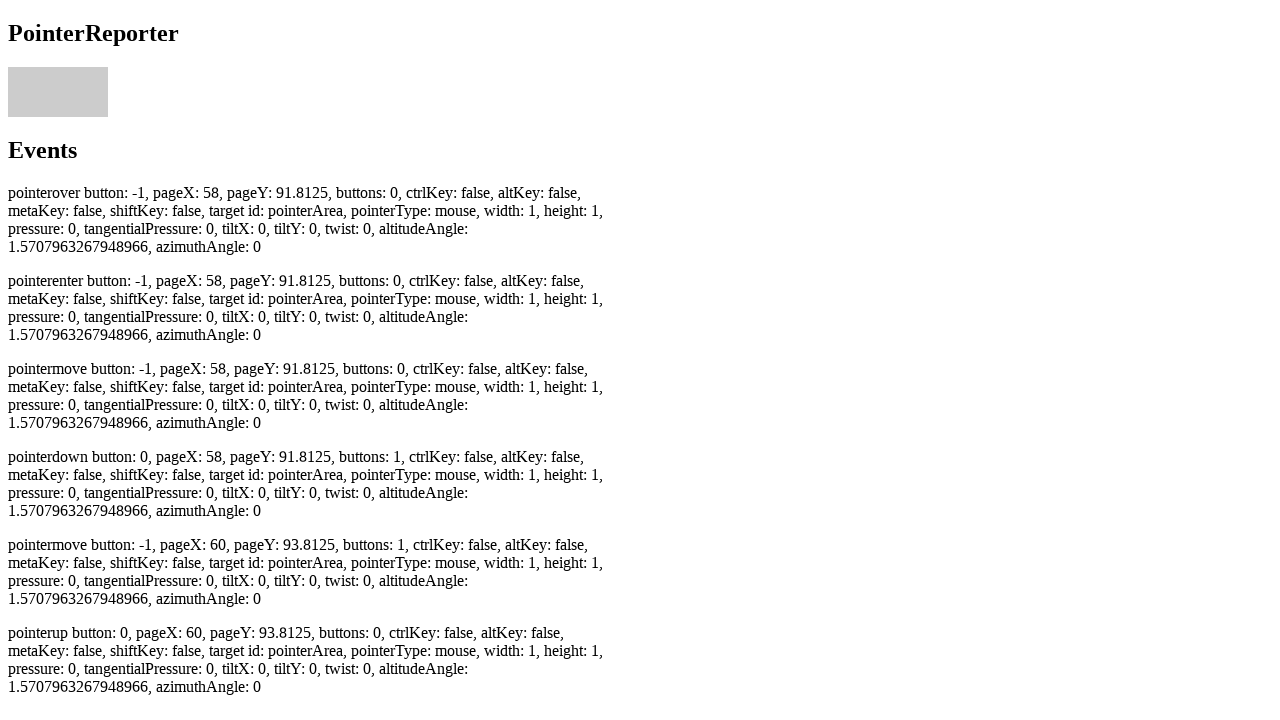

Pointerdown event result became visible
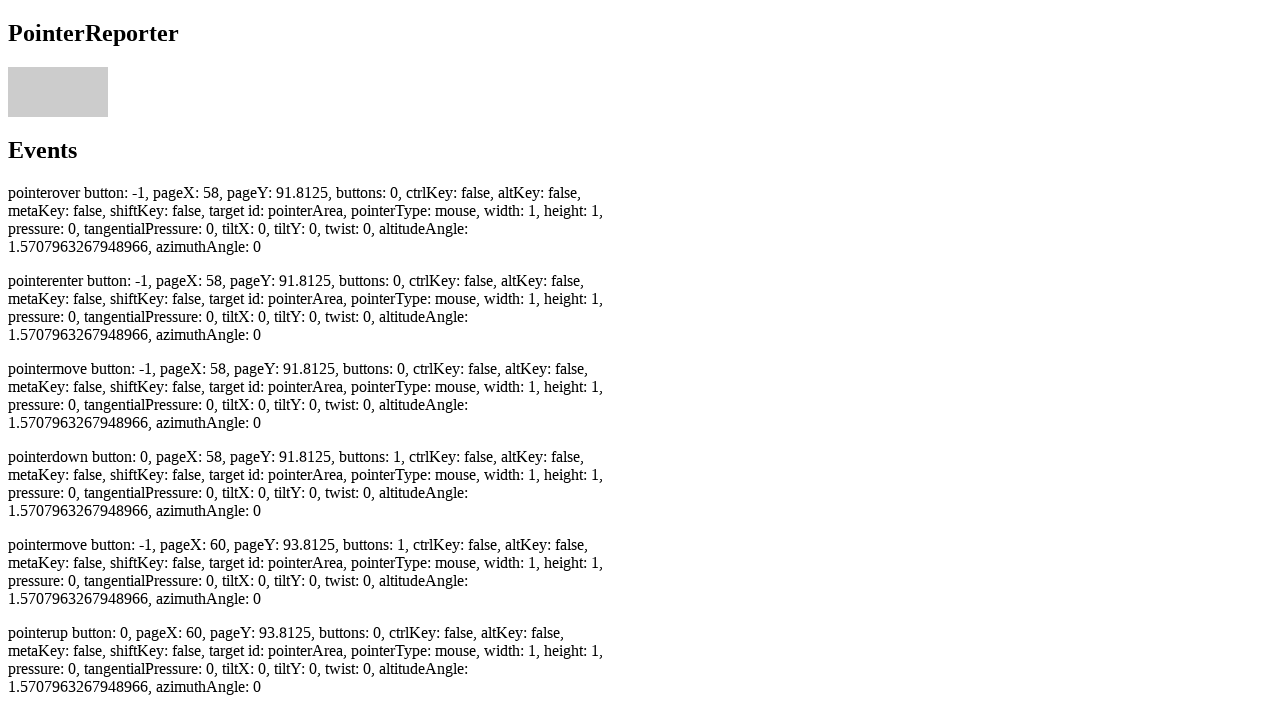

Pointerup event result became visible
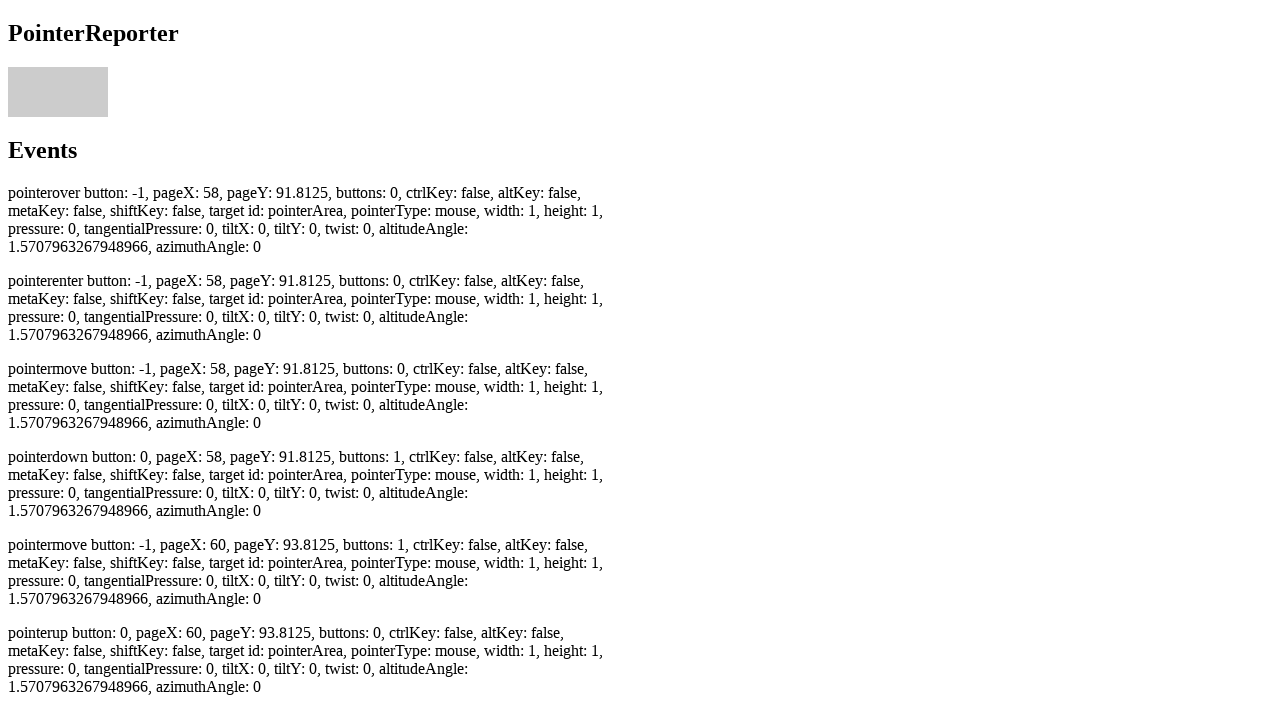

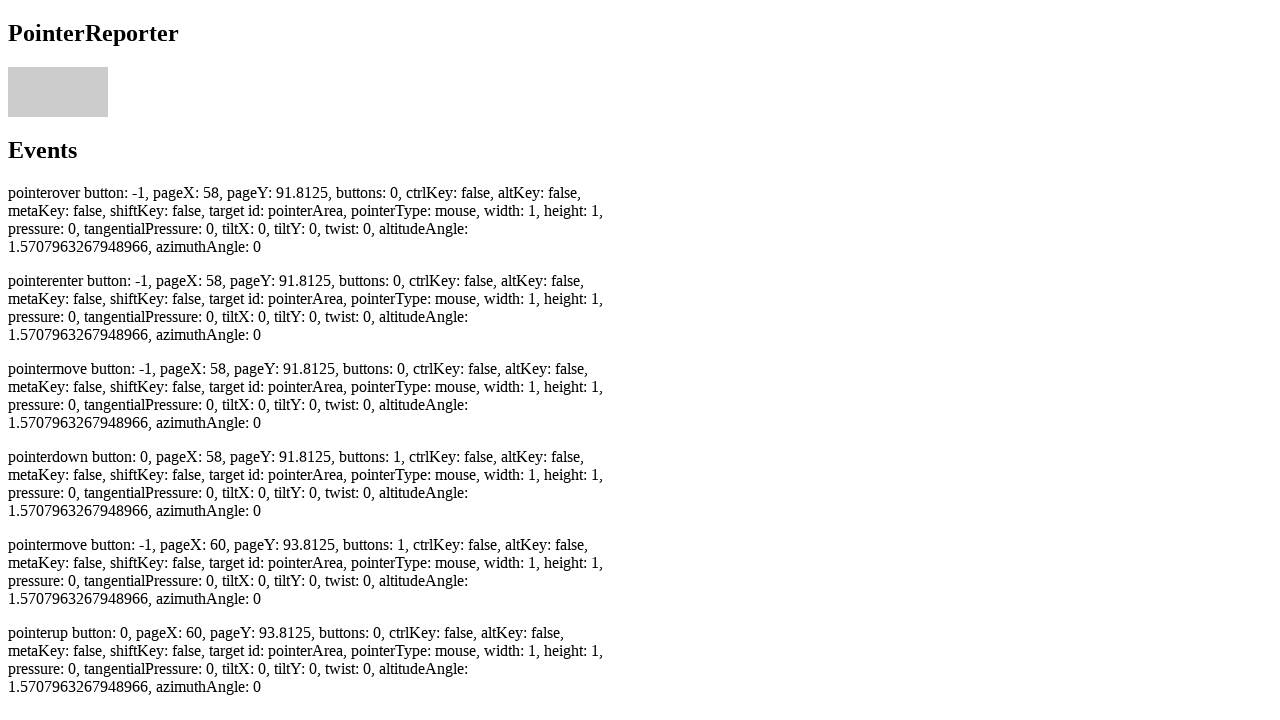